Navigates to Syntax Projects homepage and clicks the "Start Practising" button to open practice section

Starting URL: https://syntaxprojects.com/index.php

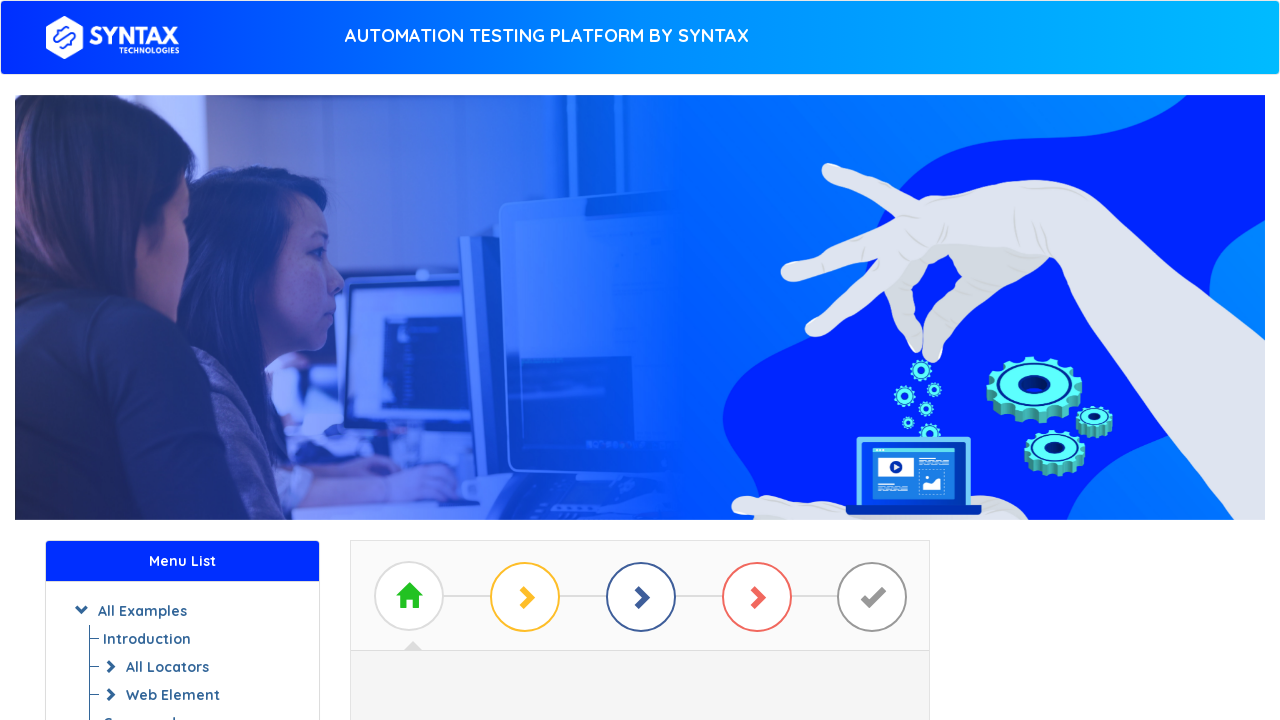

Clicked 'Start Practising' button to open practice section at (640, 372) on a:text('Start Practising')
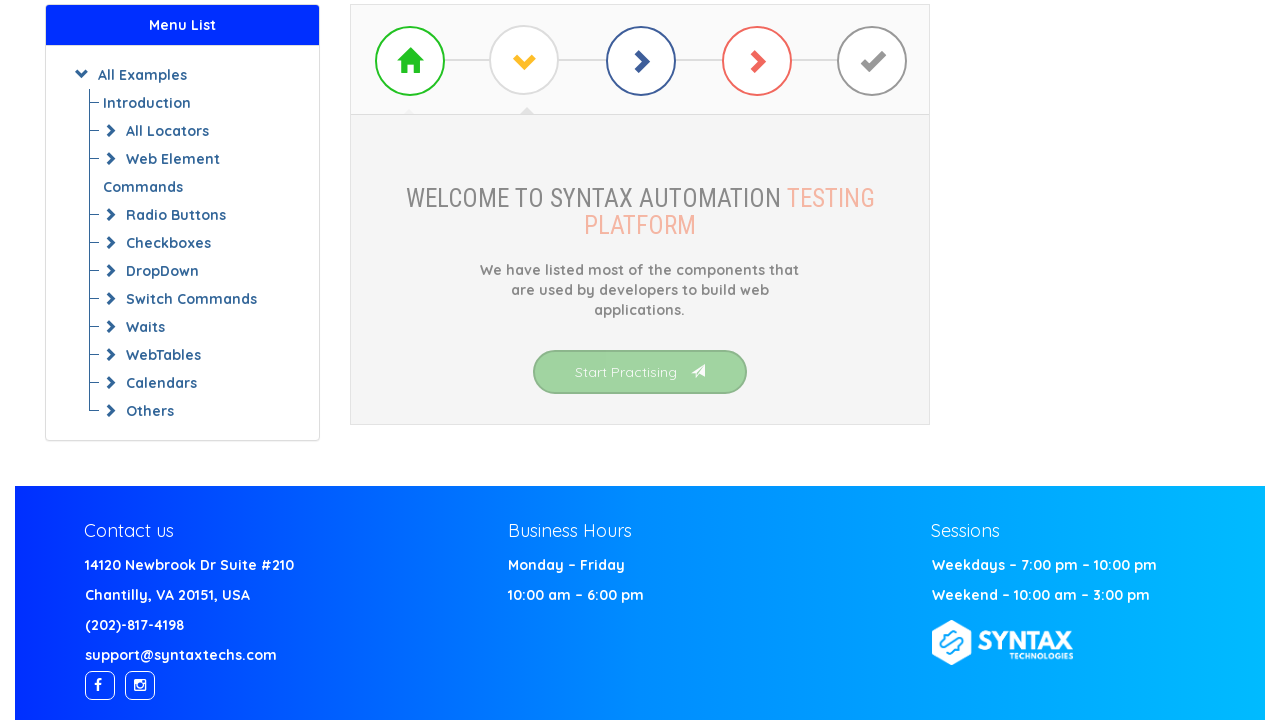

Waited for practice section page to load completely
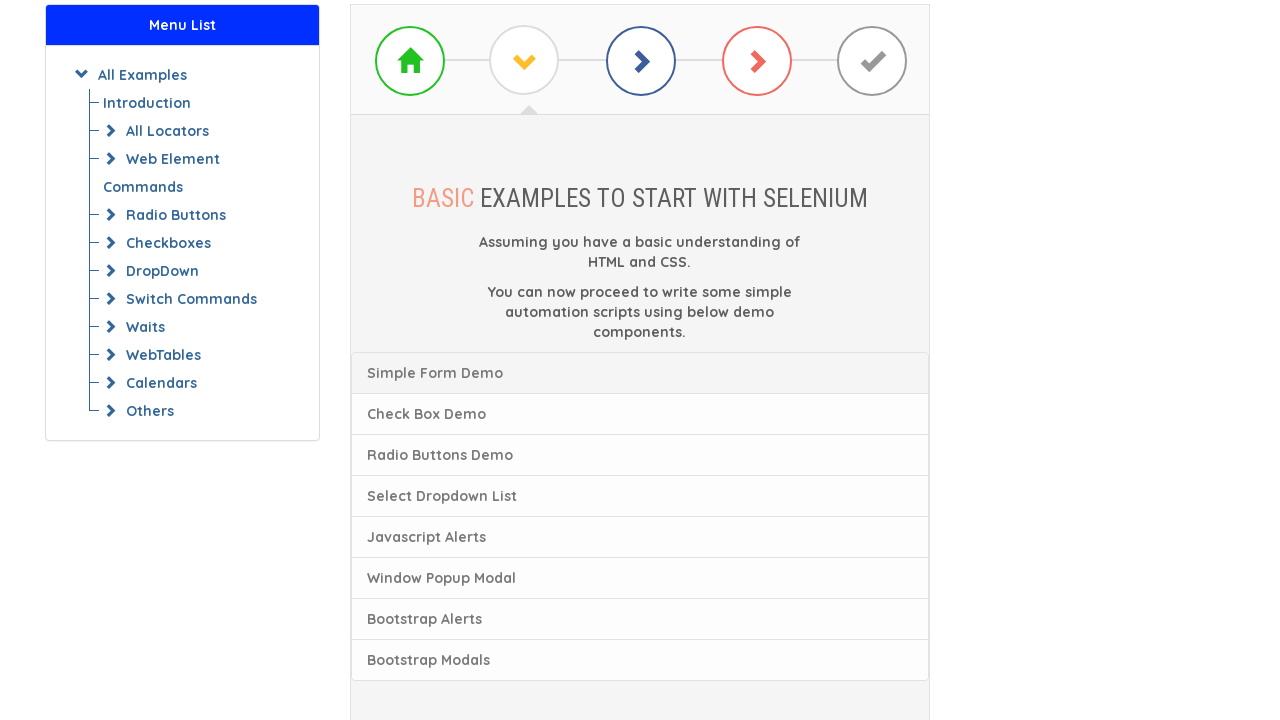

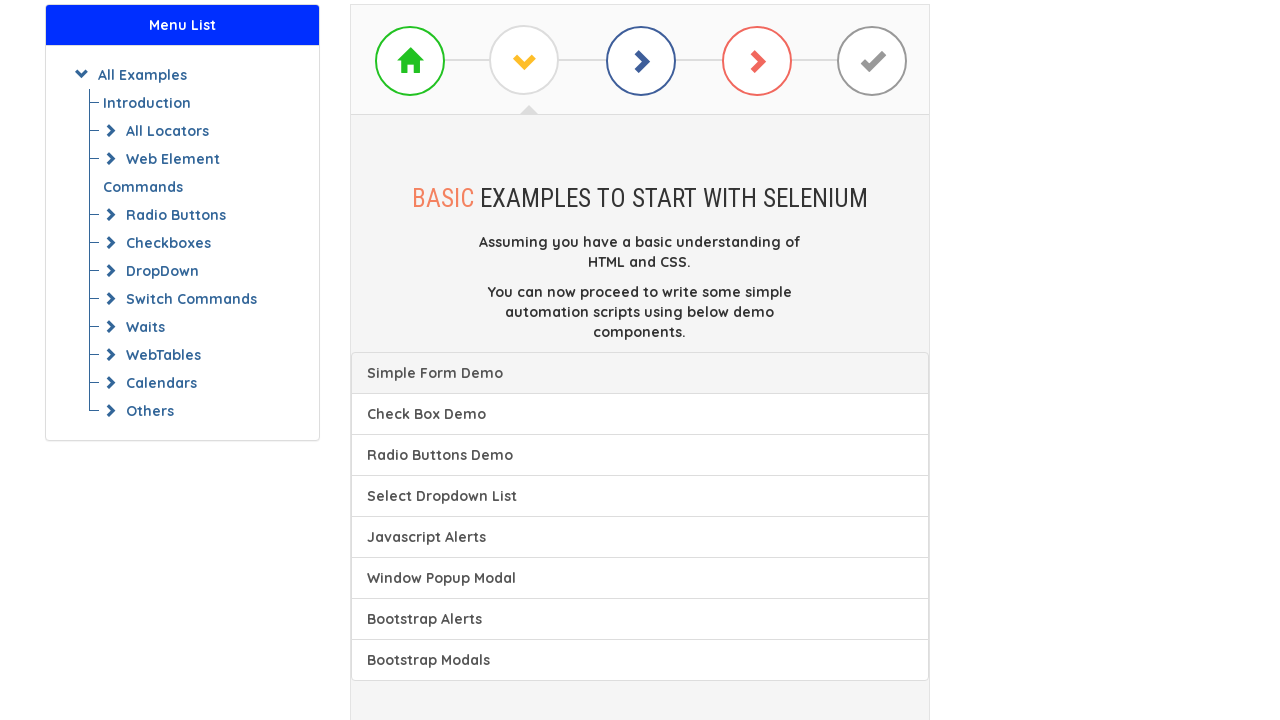